Tests alert box handling by clicking an alert button and accepting the alert dialog

Starting URL: https://www.globalsqa.com/samplepagetest/#contact-form-2599

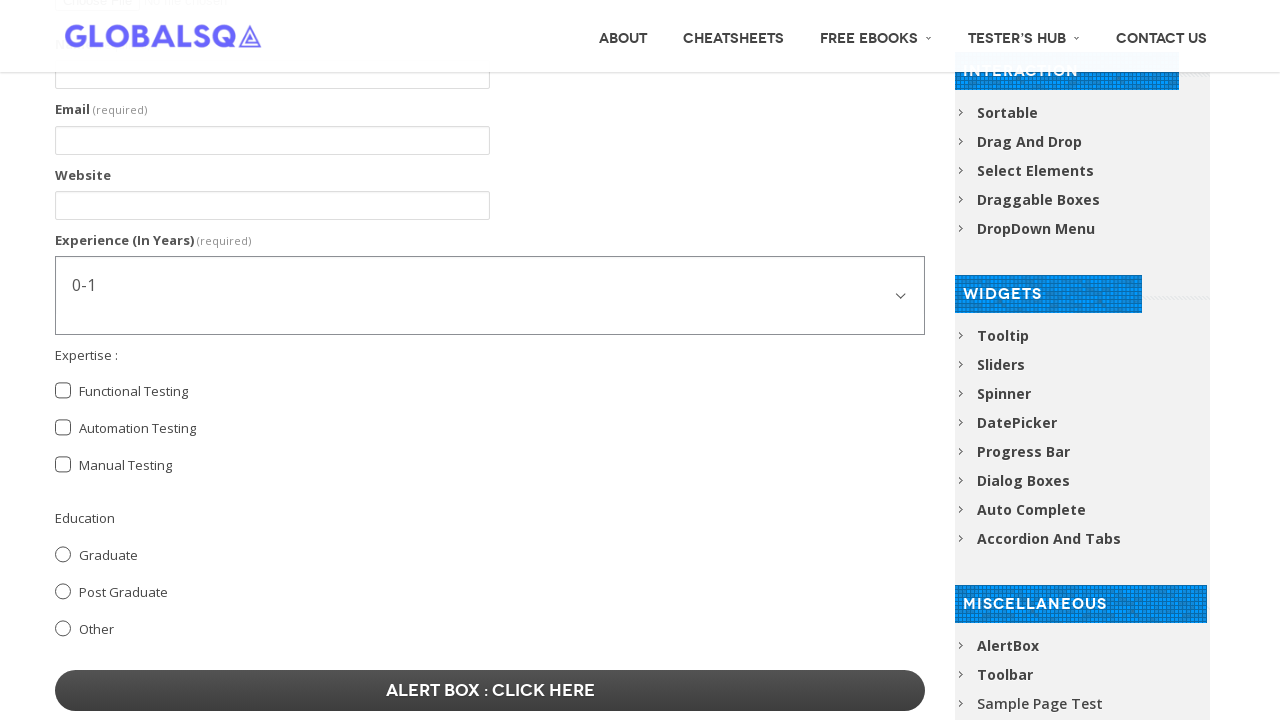

Set up dialog handler to automatically accept alerts
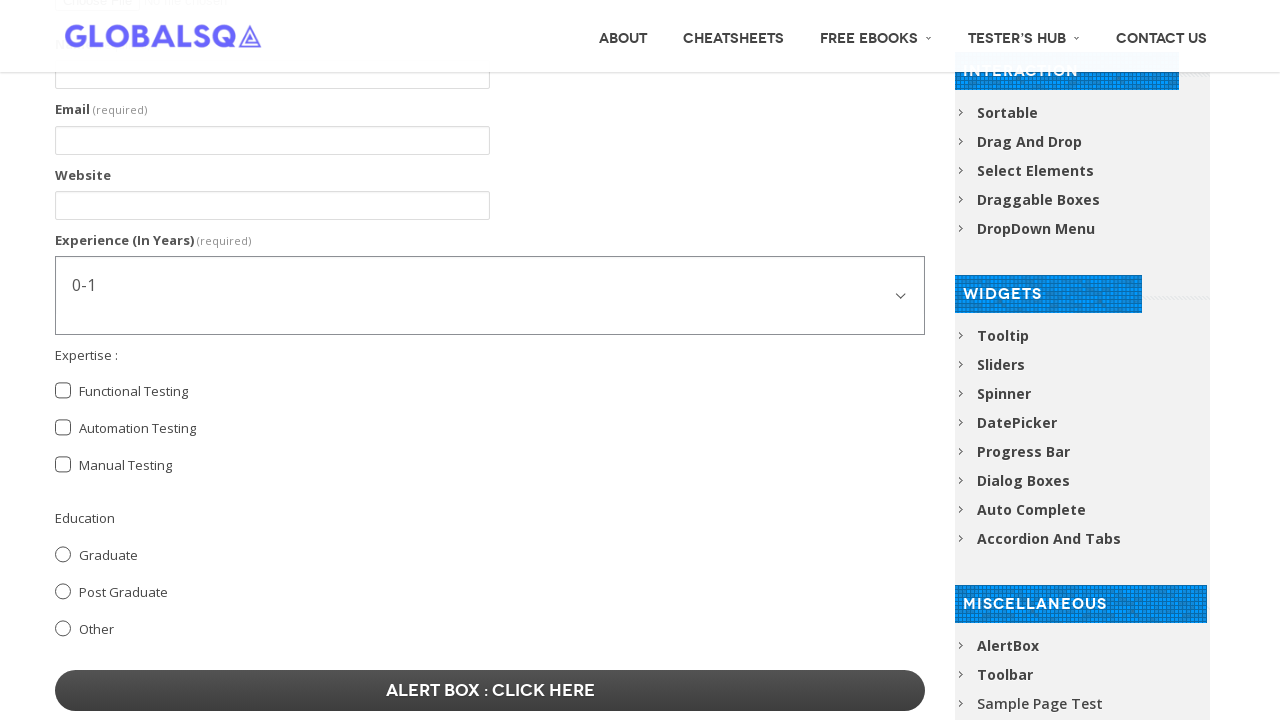

Clicked the alert box button at (490, 690) on xpath=//button[text()='Alert Box : Click Here']
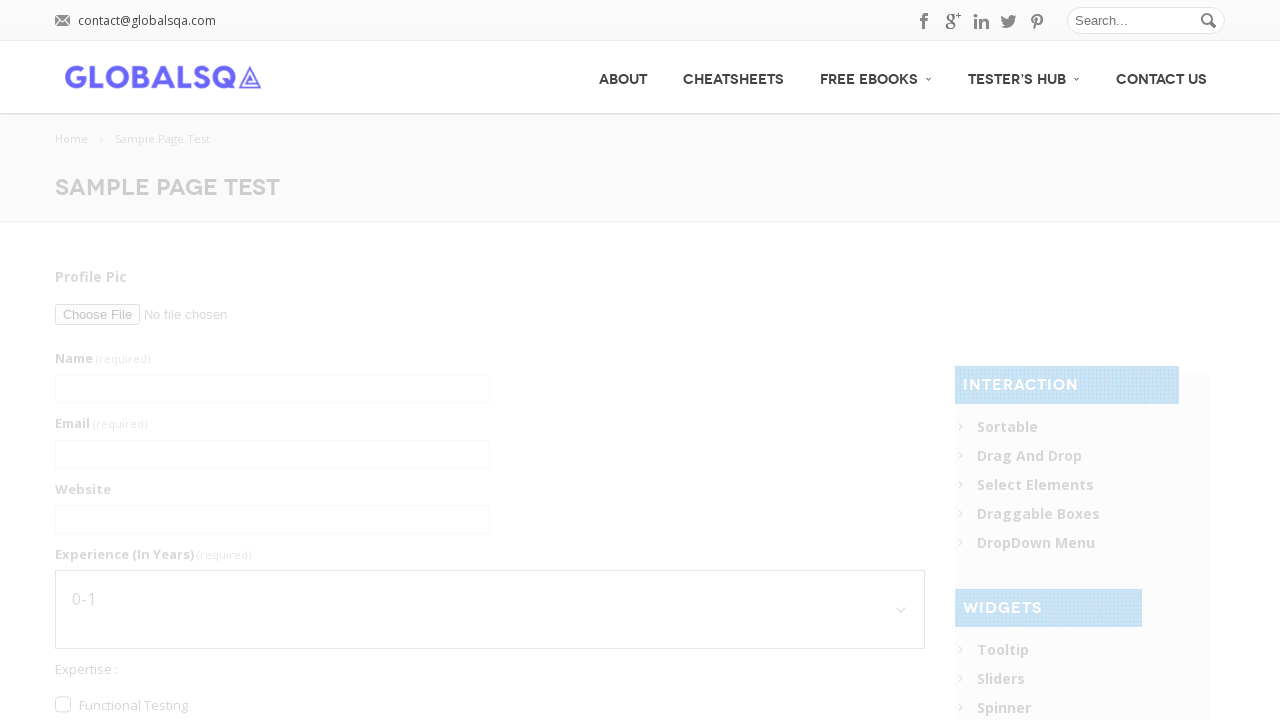

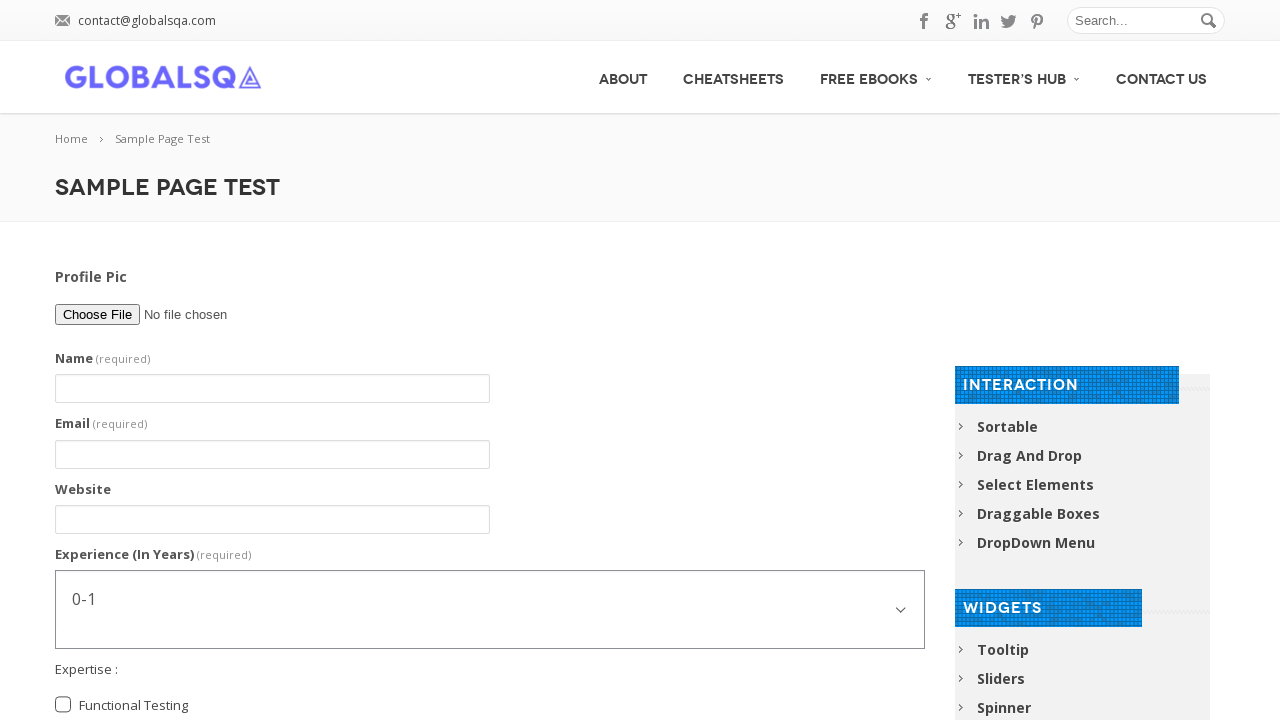